Tests drag and drop functionality on demoqa.com by dragging a source element to a target drop zone and verifying the drop was successful by checking the target text changes to "Dropped!"

Starting URL: https://demoqa.com/droppable

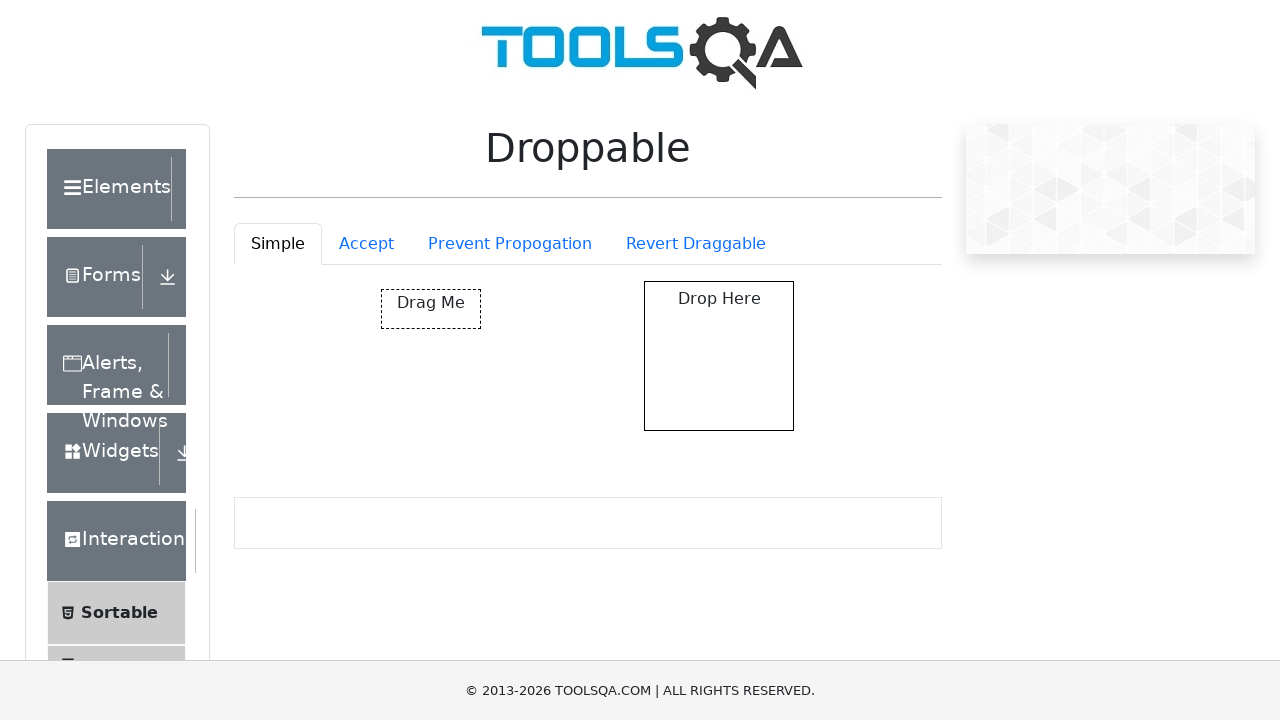

Page loaded with domcontentloaded state
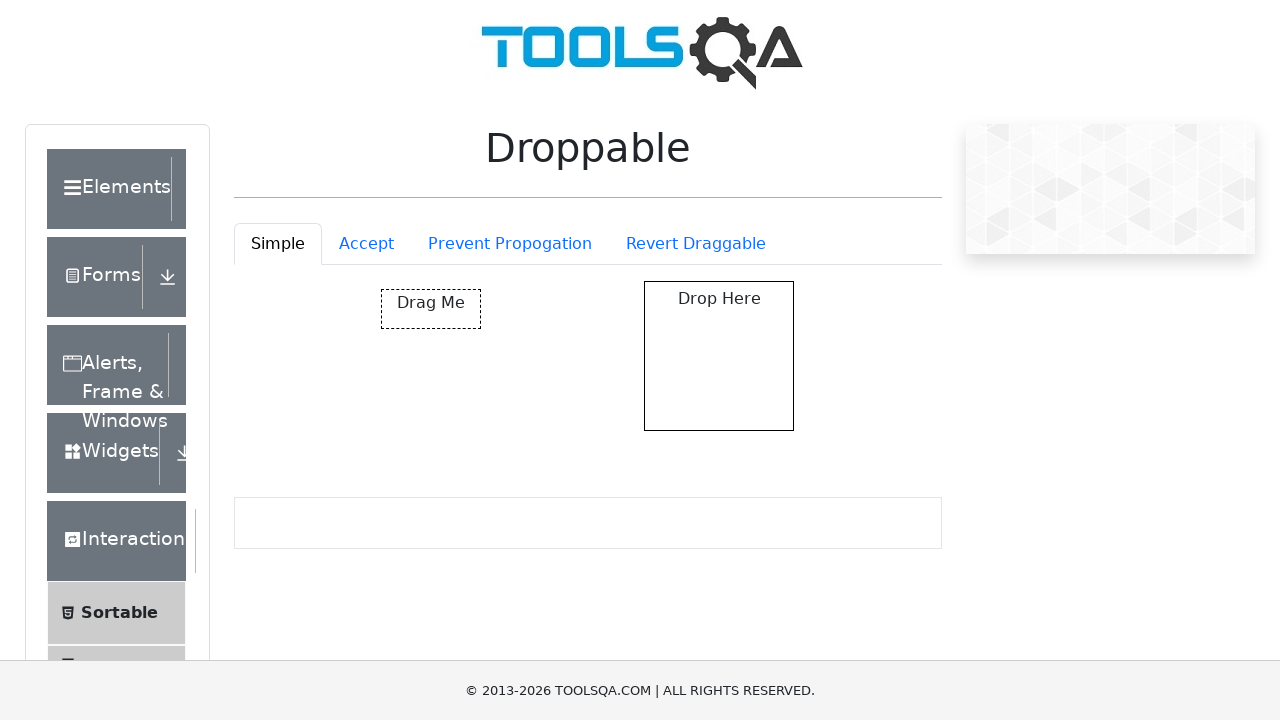

Removed fixed banner and footer elements
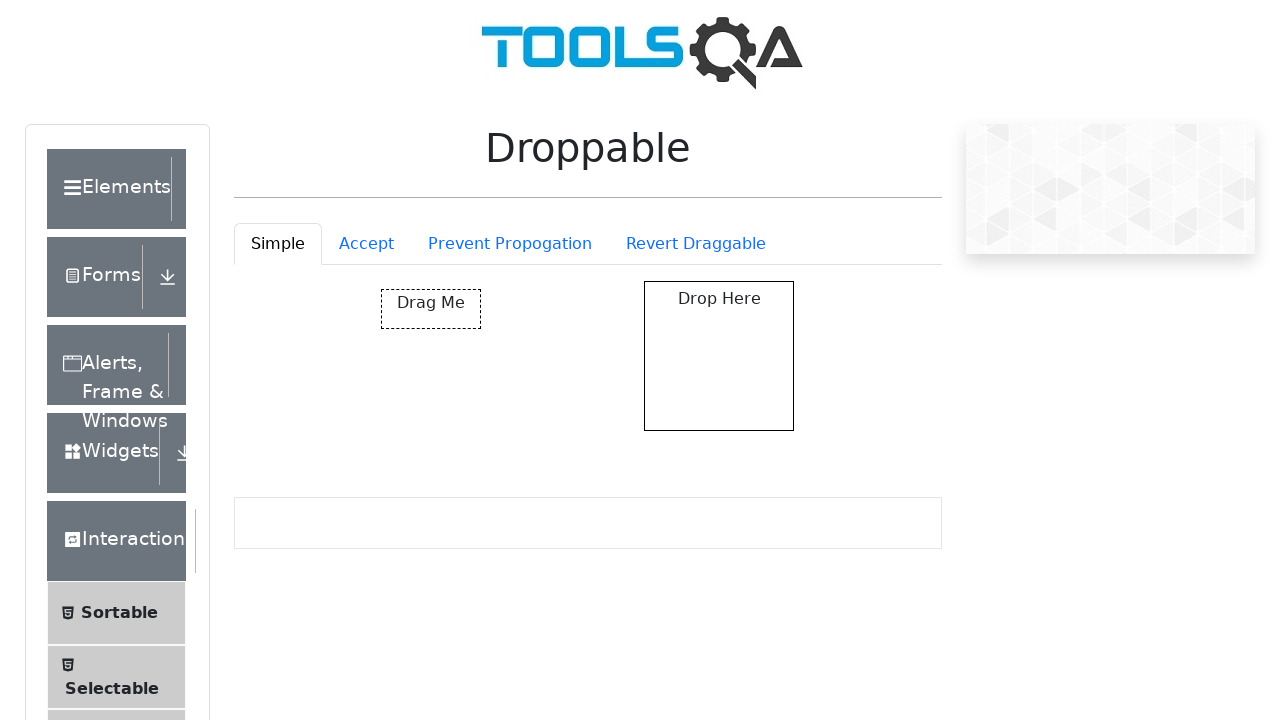

Clicked on Simple tab at (278, 244) on #droppableExample-tab-simple
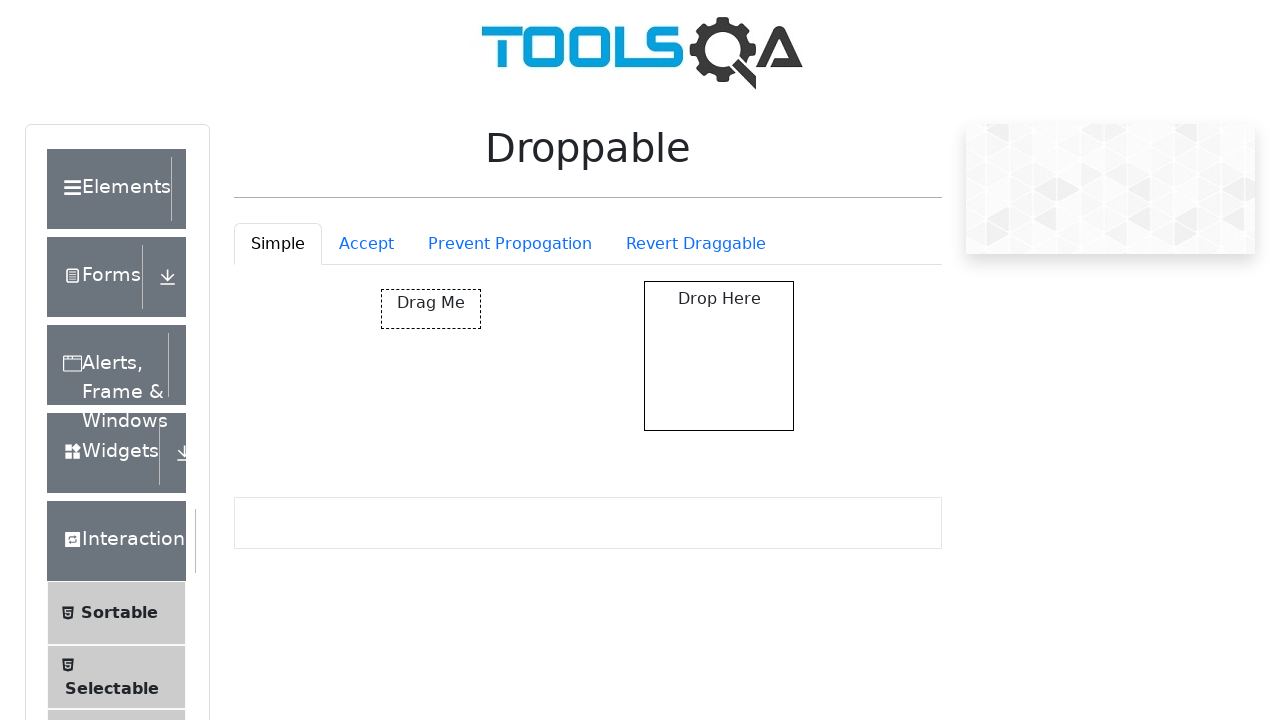

Container with droppable elements became visible
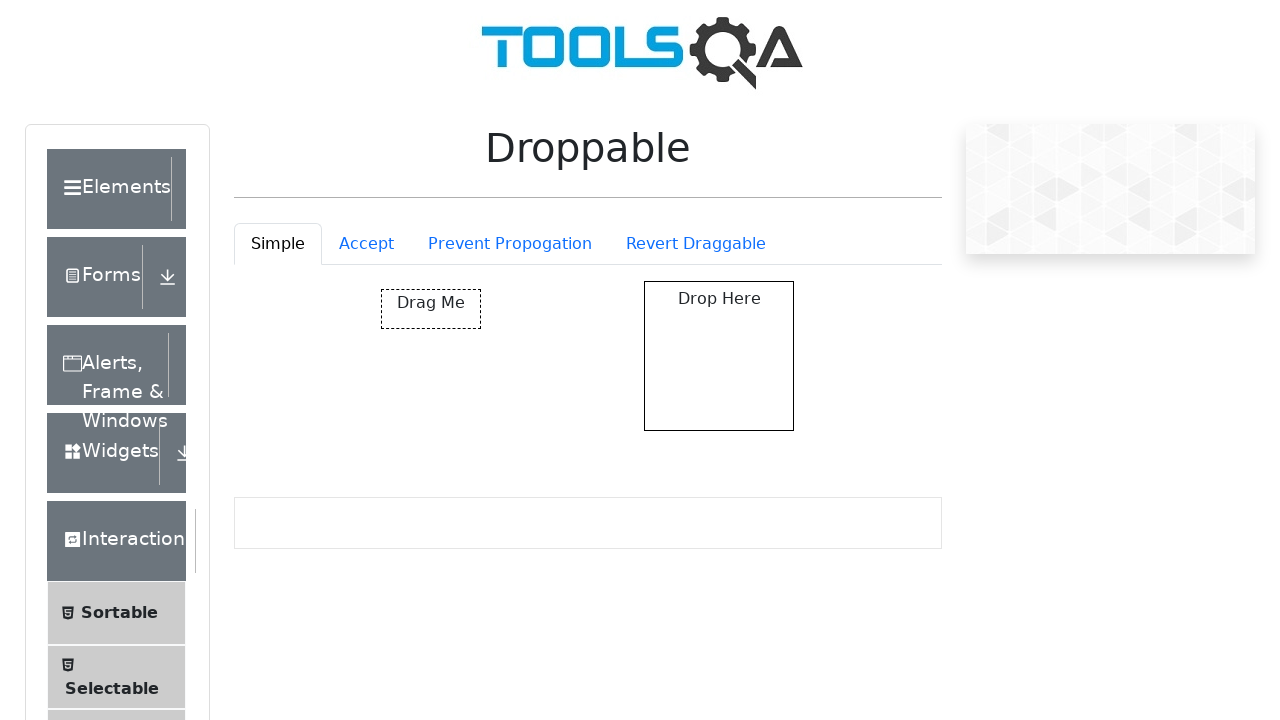

Source draggable element is visible
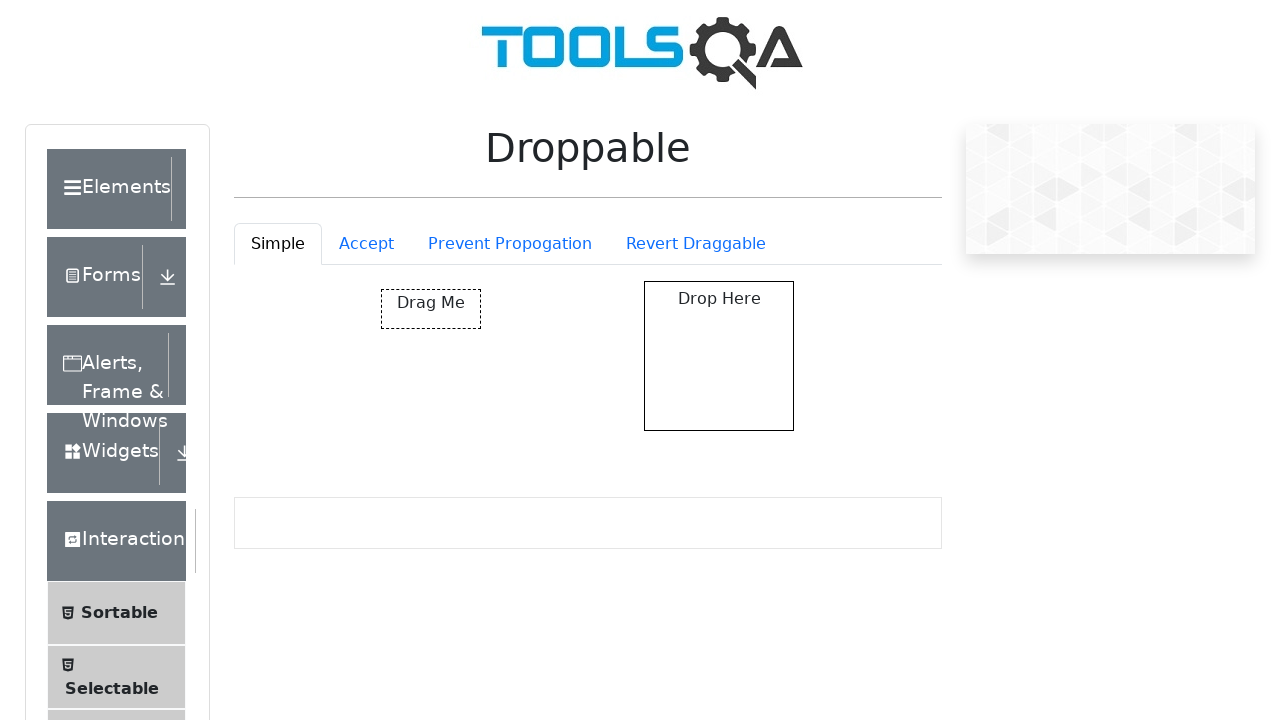

Target drop zone element is visible
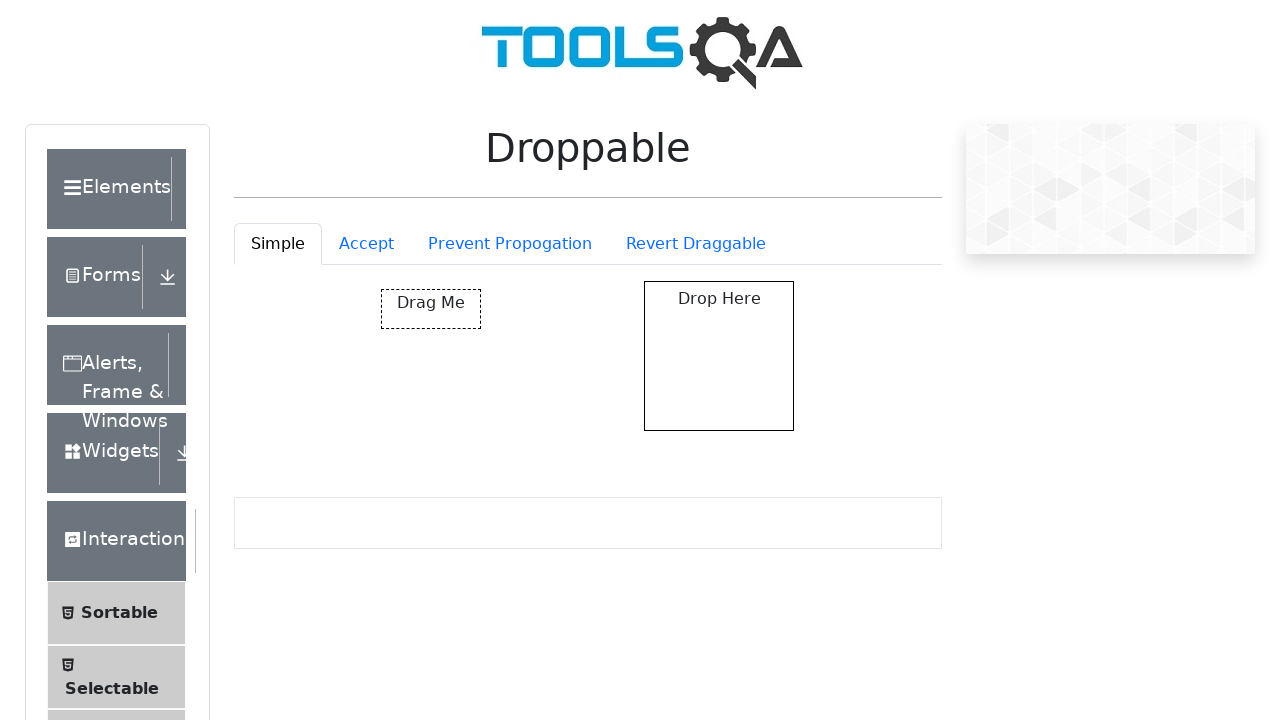

Scrolled source element into view
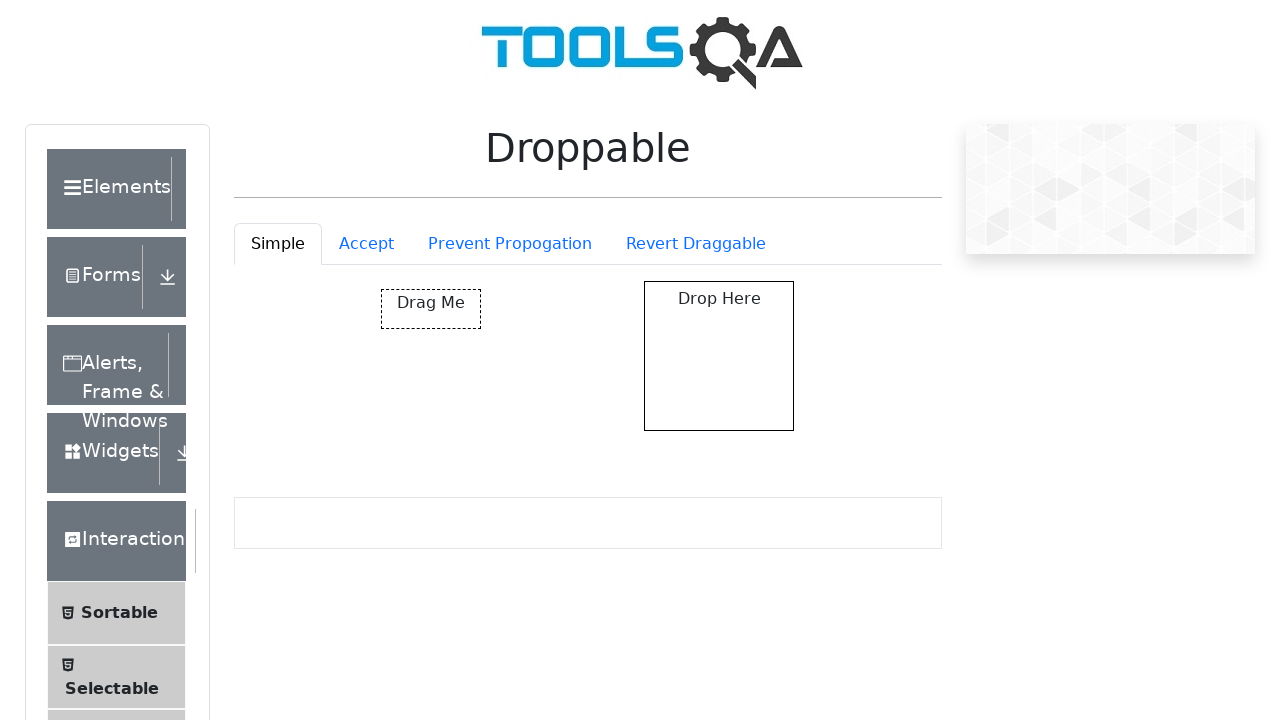

Retrieved bounding boxes for source and target elements
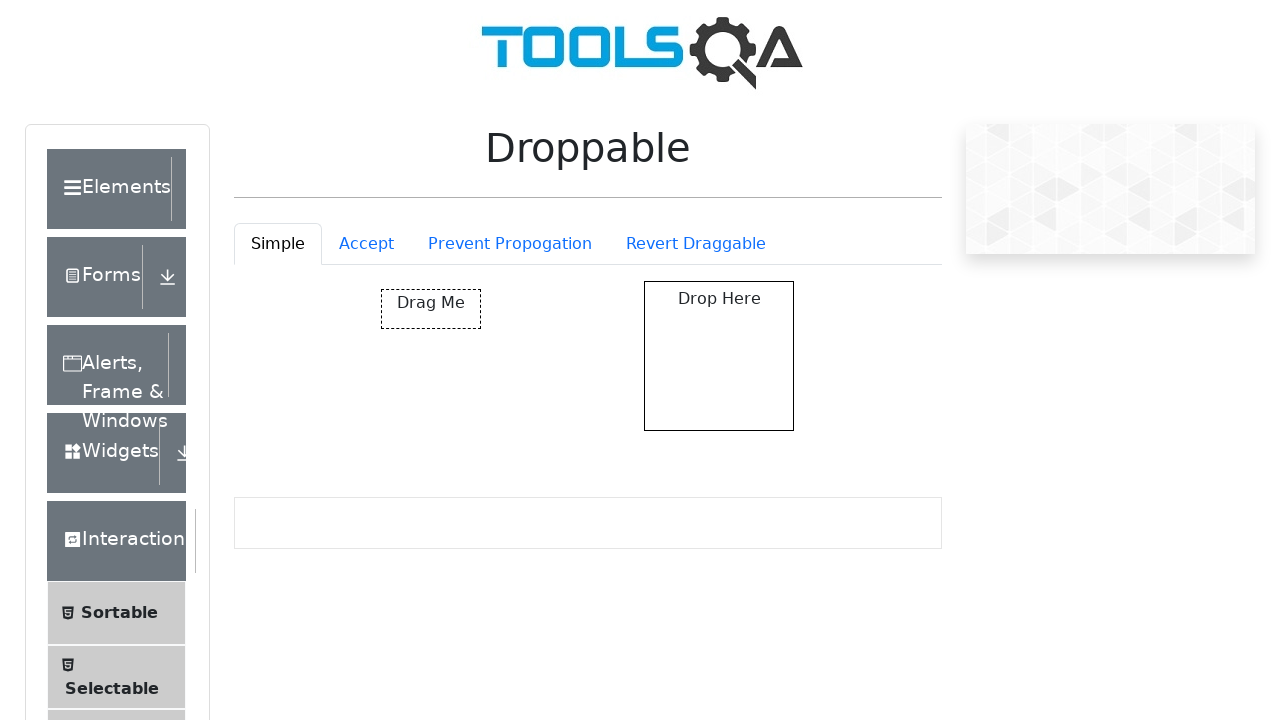

Moved mouse to source element center at (431, 309)
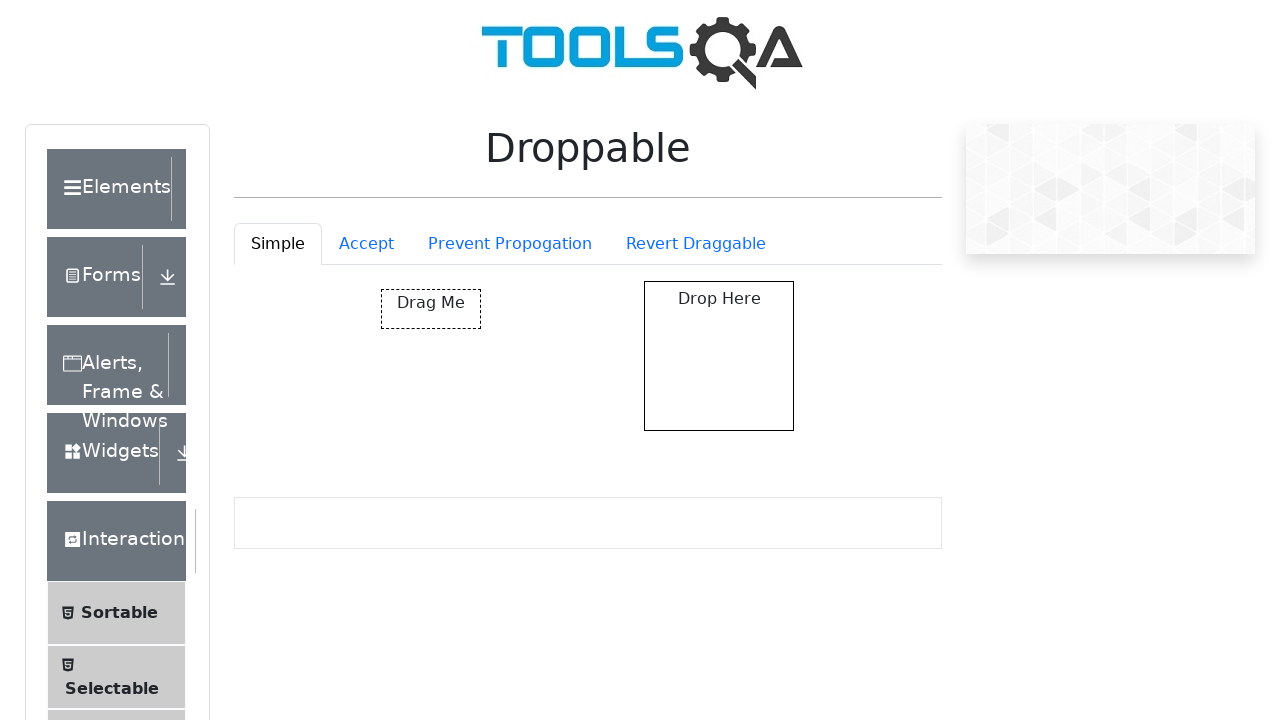

Pressed mouse button on source element at (431, 309)
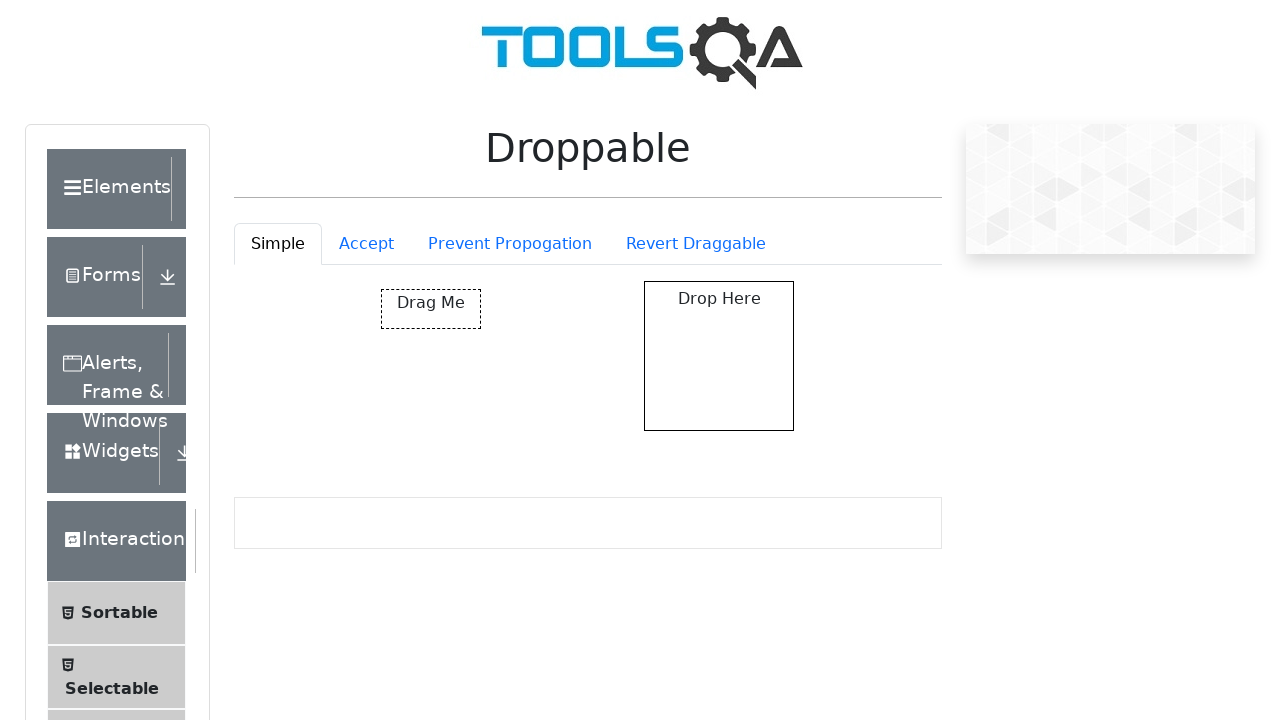

Moved mouse to target drop zone center at (719, 356)
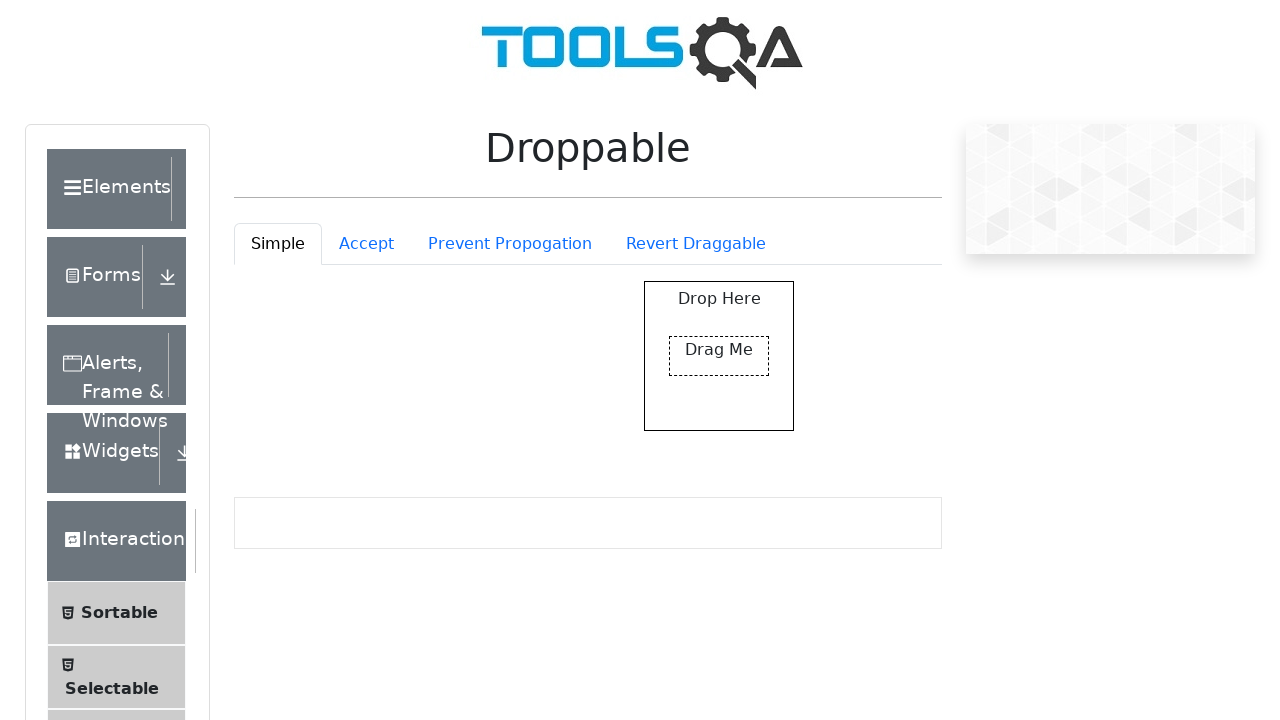

Released mouse button to complete drag and drop at (719, 356)
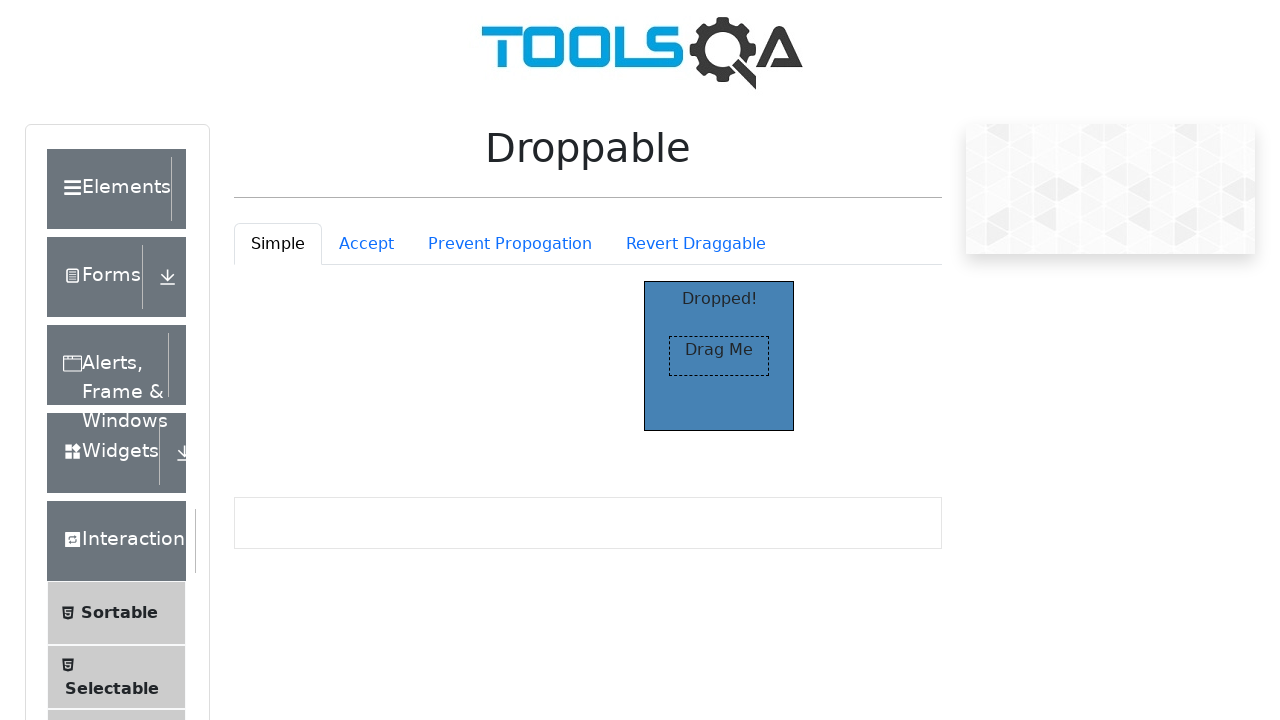

Retrieved text content from drop target
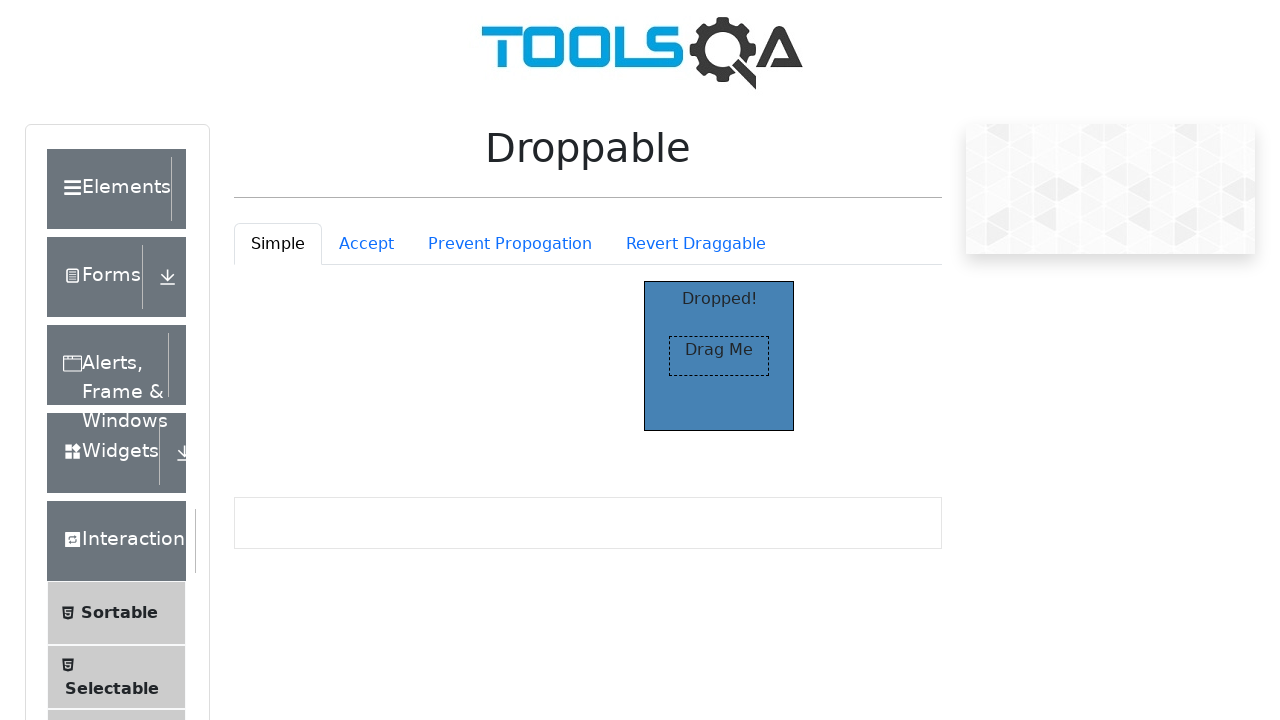

Verified drop was successful - target text changed to 'Dropped!'
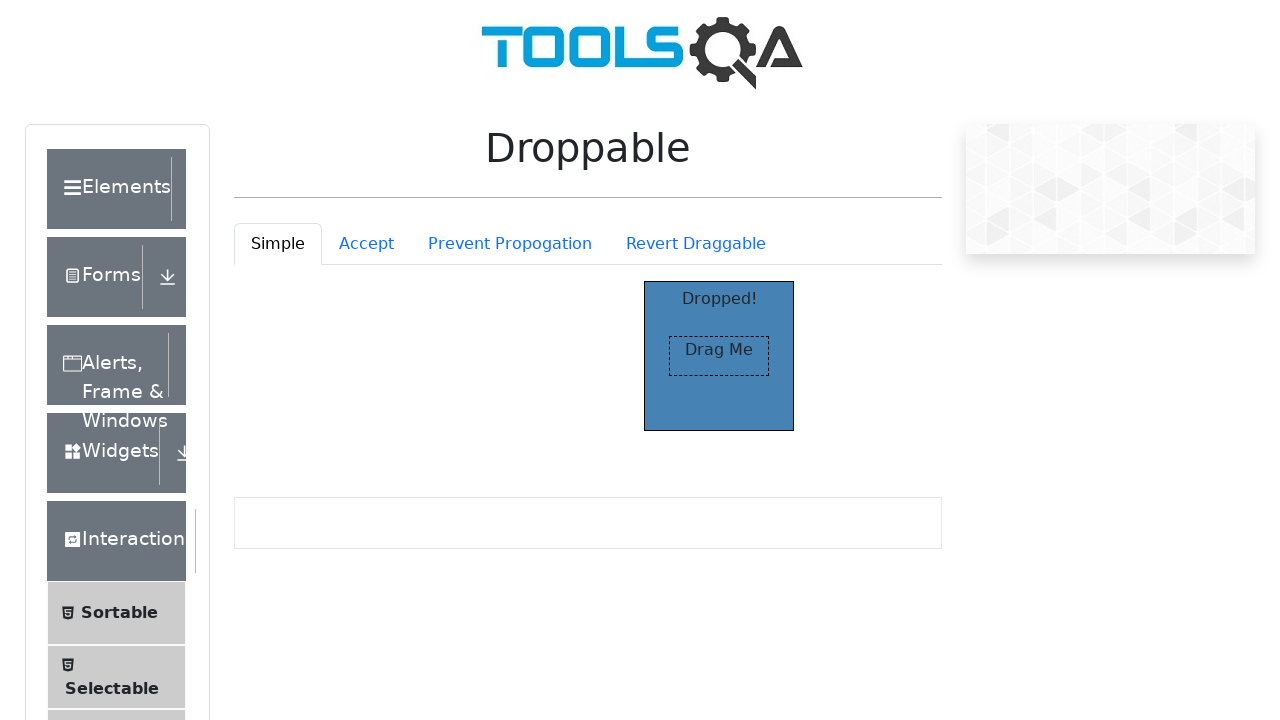

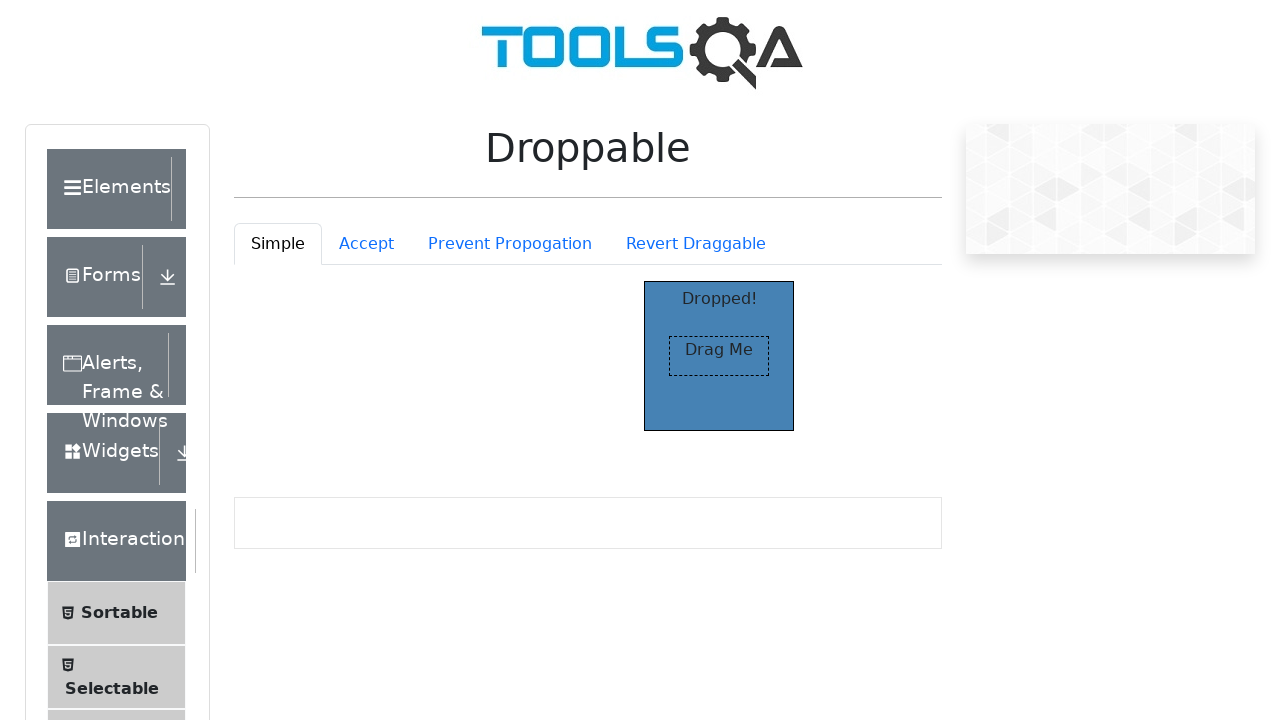